Tests multi-window handling by opening new tabs through button clicks and switching between them to verify content

Starting URL: https://v1.training-support.net/selenium/tab-opener

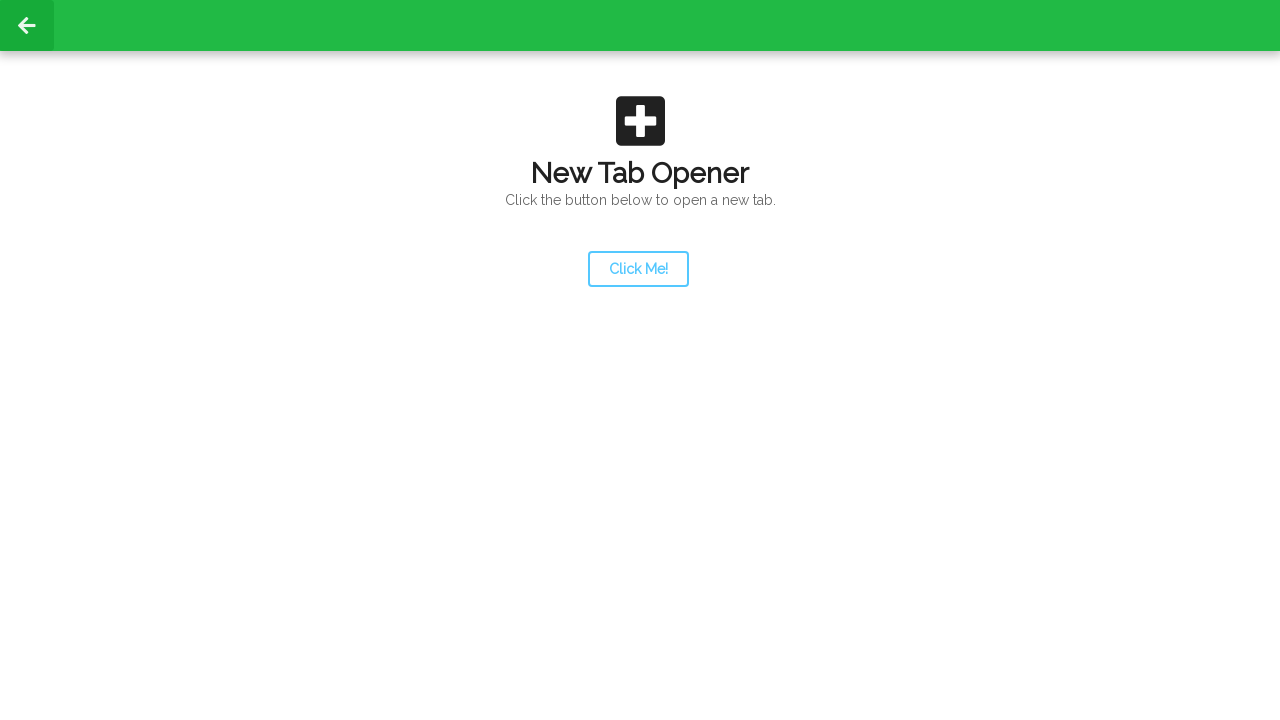

Clicked launcher button to open first new tab at (638, 269) on #launcher
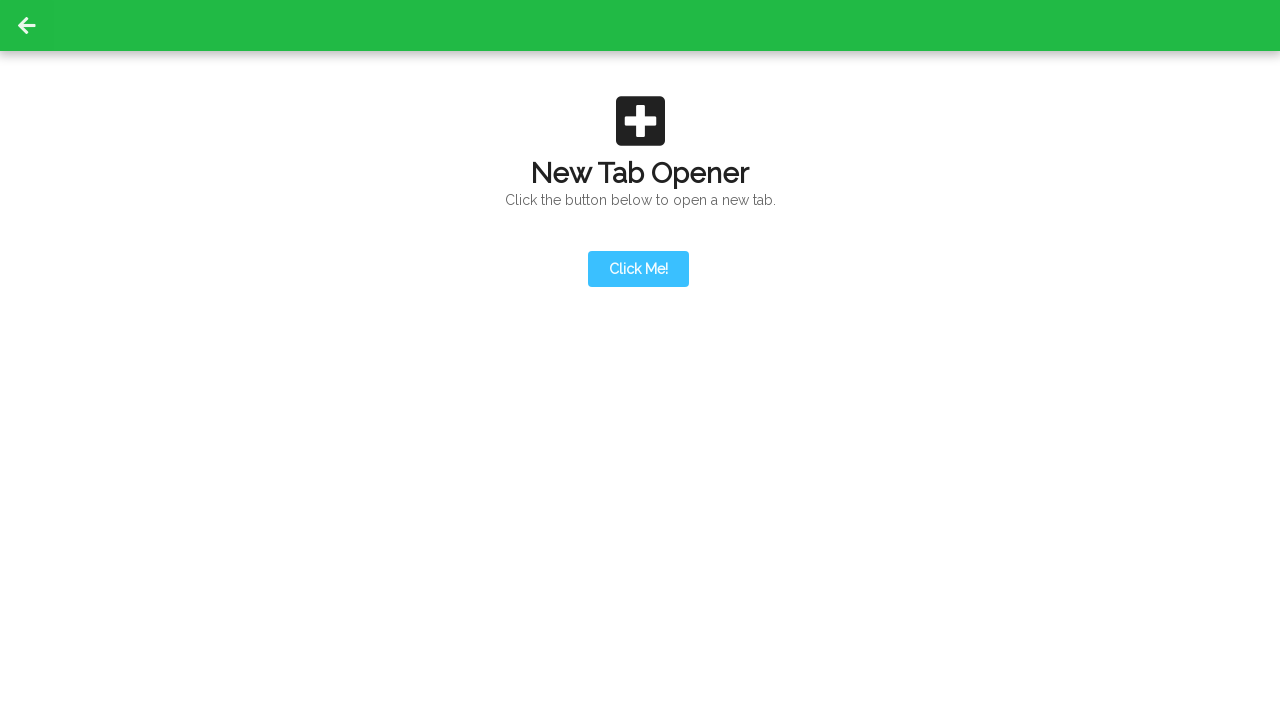

Waited for first new tab to open
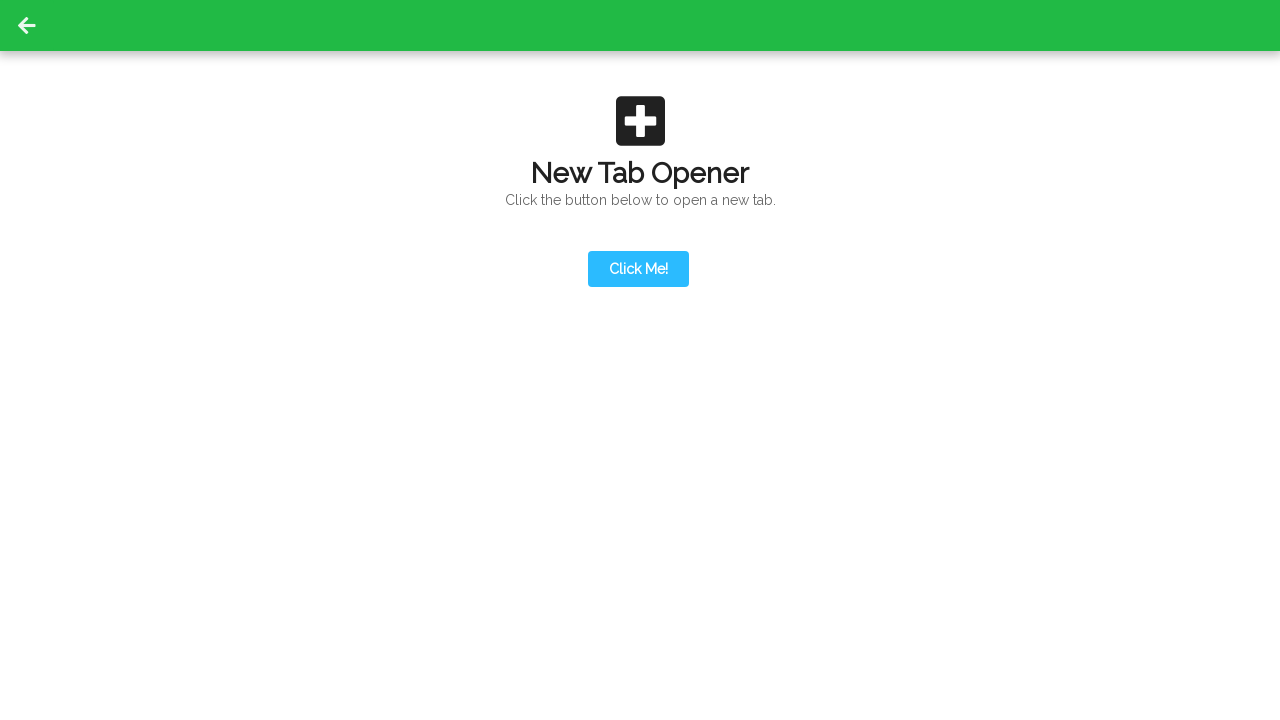

Retrieved all pages from context
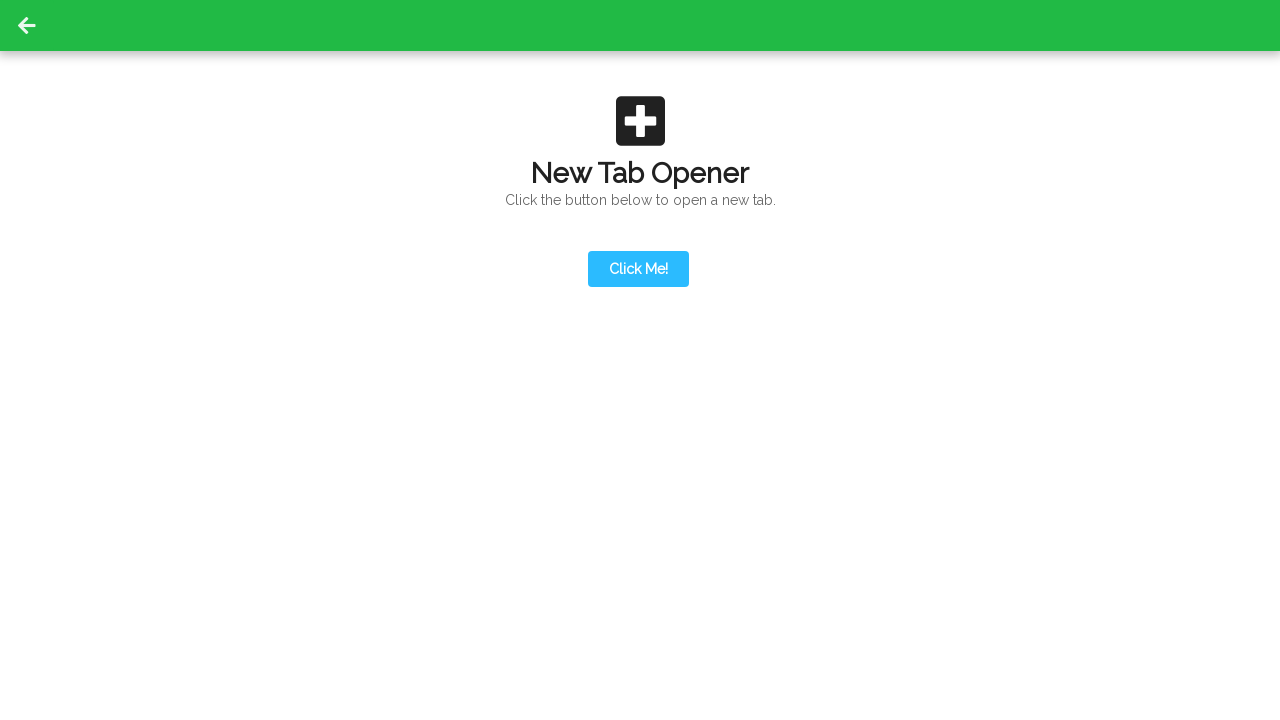

Selected second tab from context pages
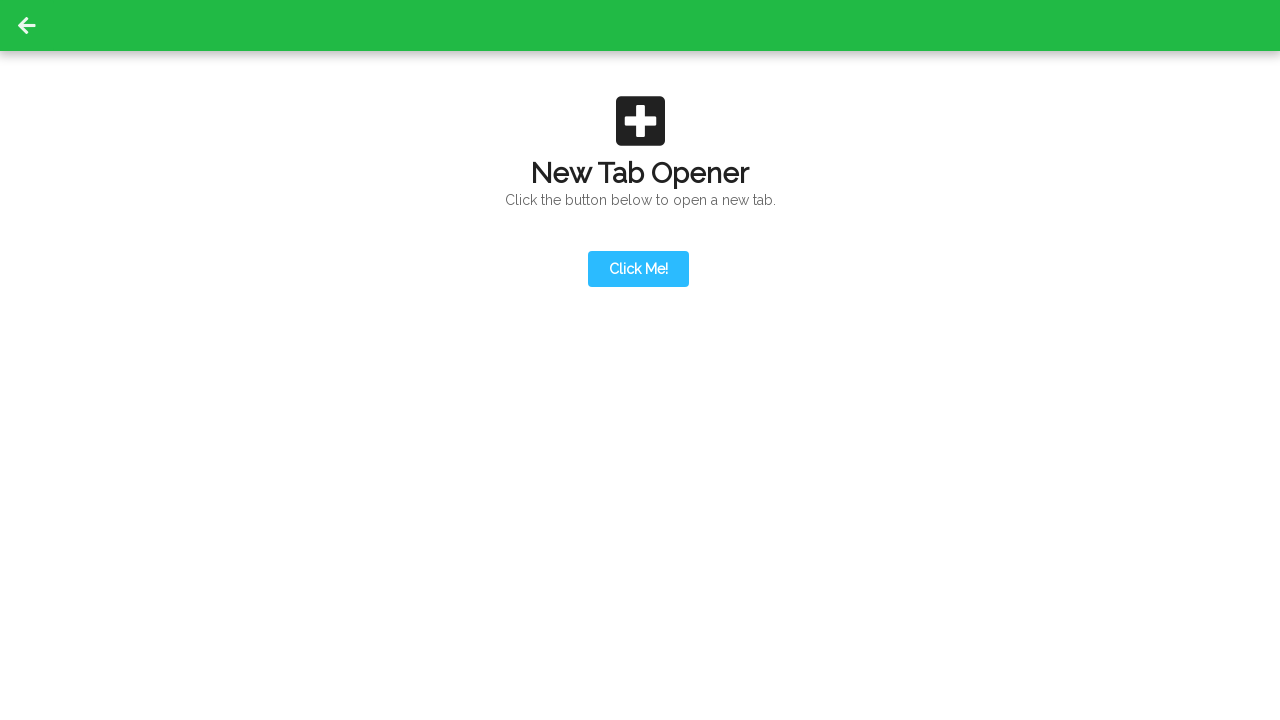

Brought second tab to front
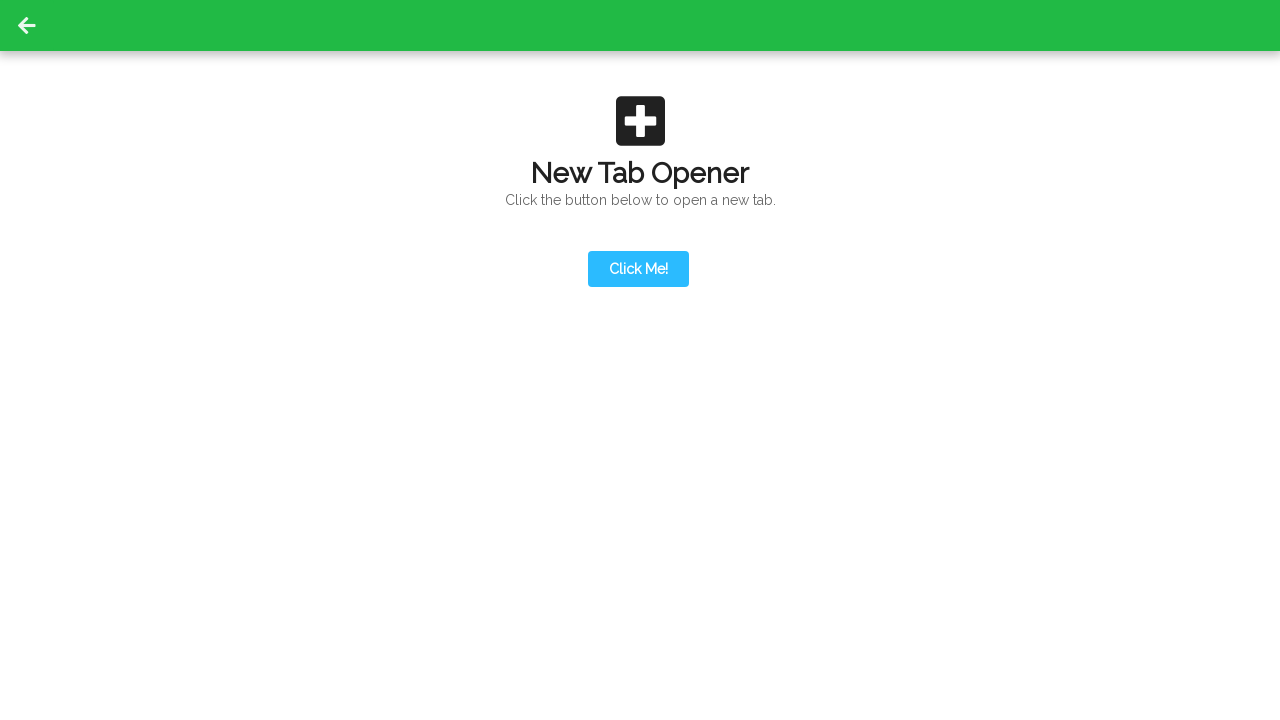

Waited for action button to be visible on second tab
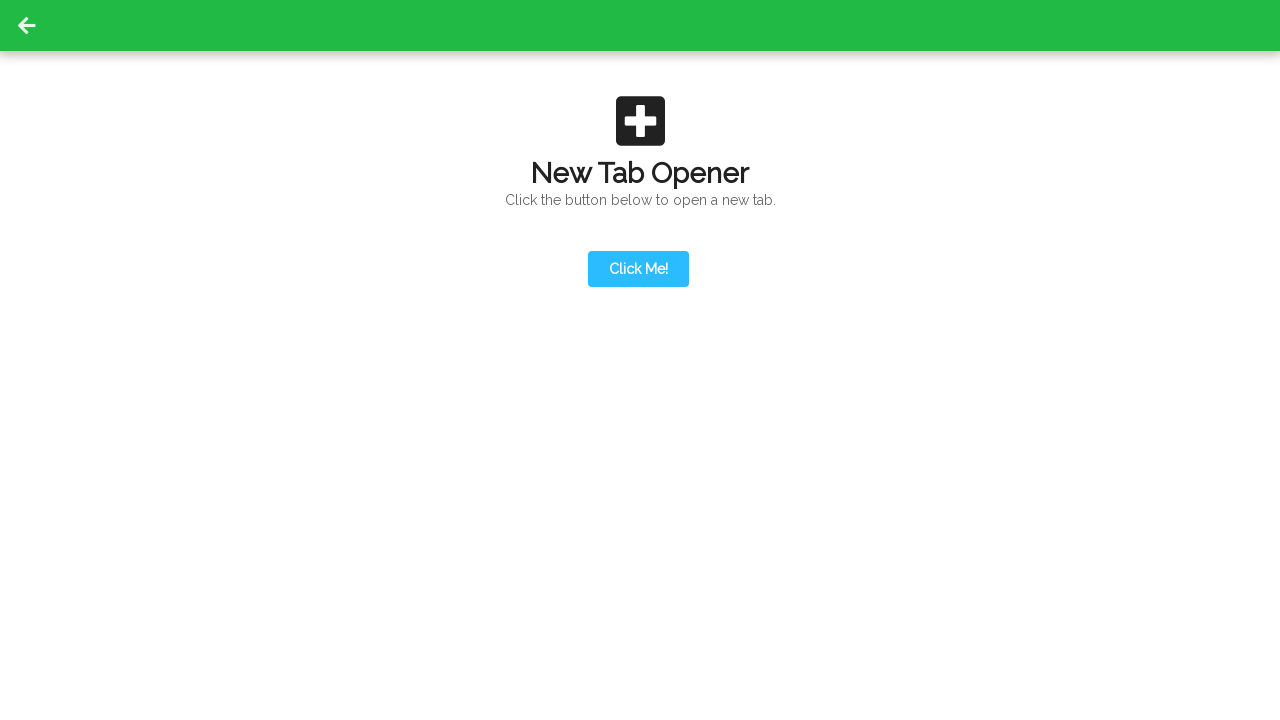

Clicked action button to open third tab at (638, 190) on #actionButton
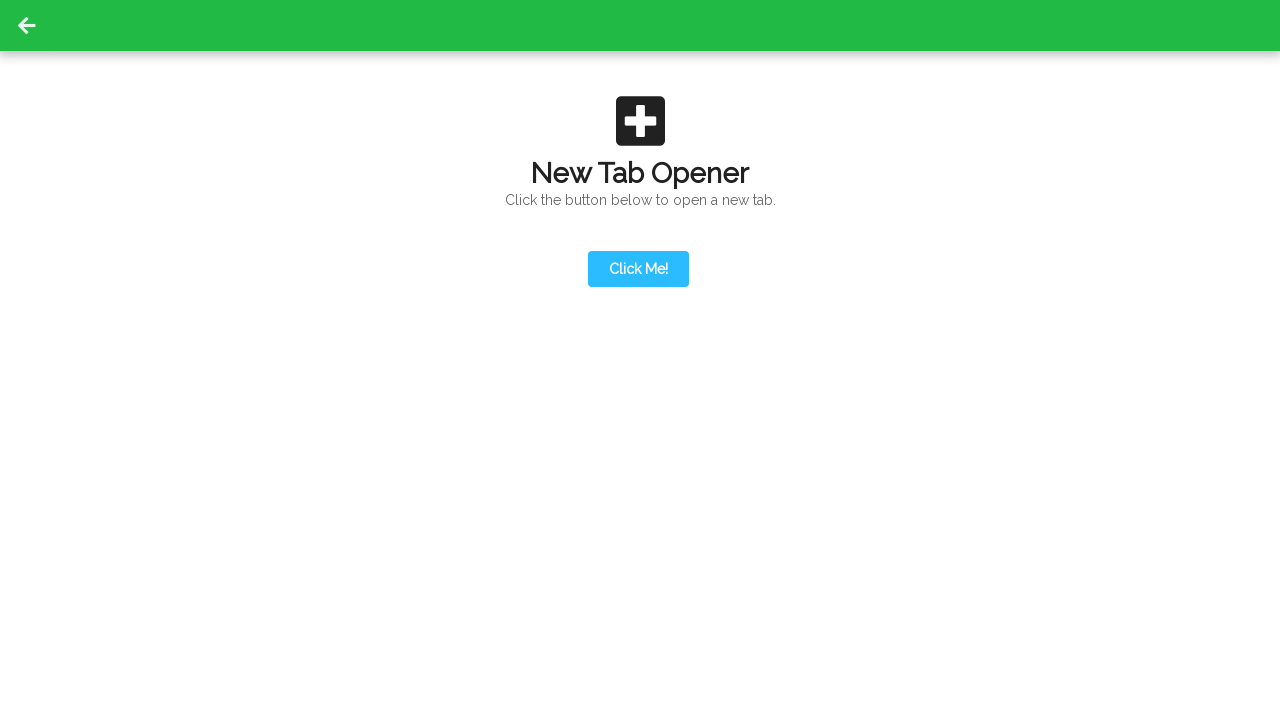

Waited for third tab to open
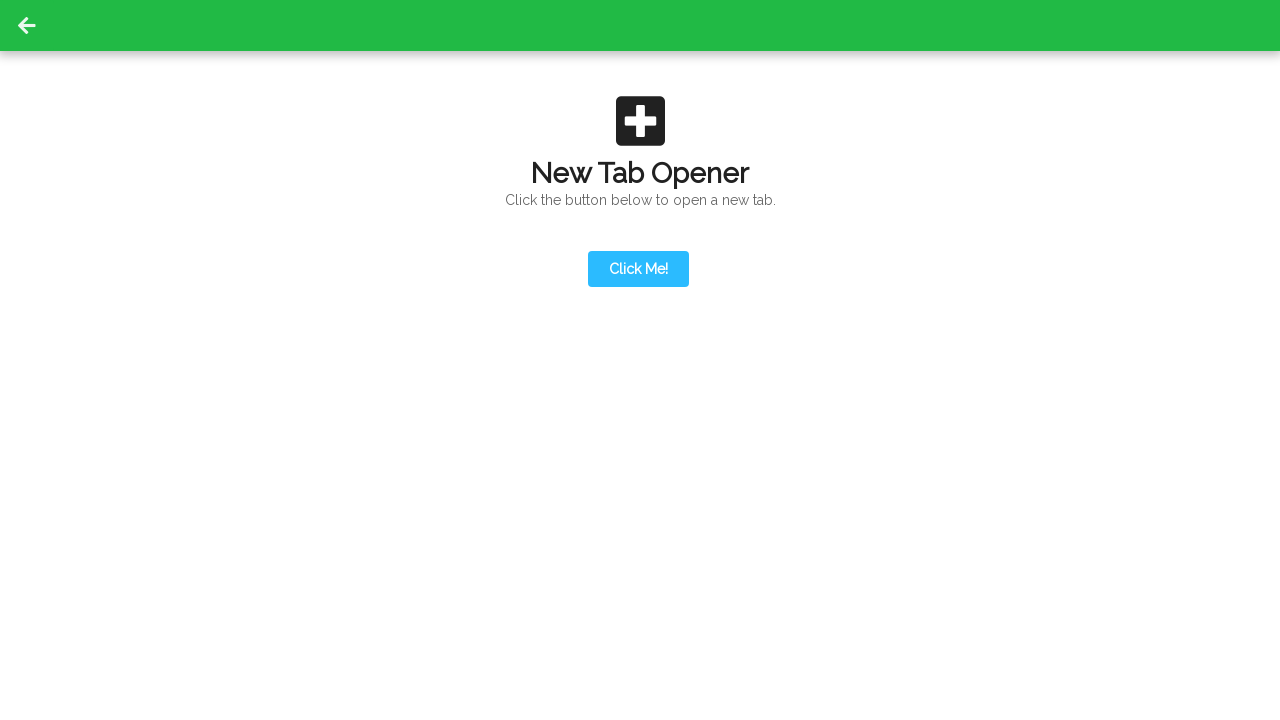

Retrieved updated list of all pages from context
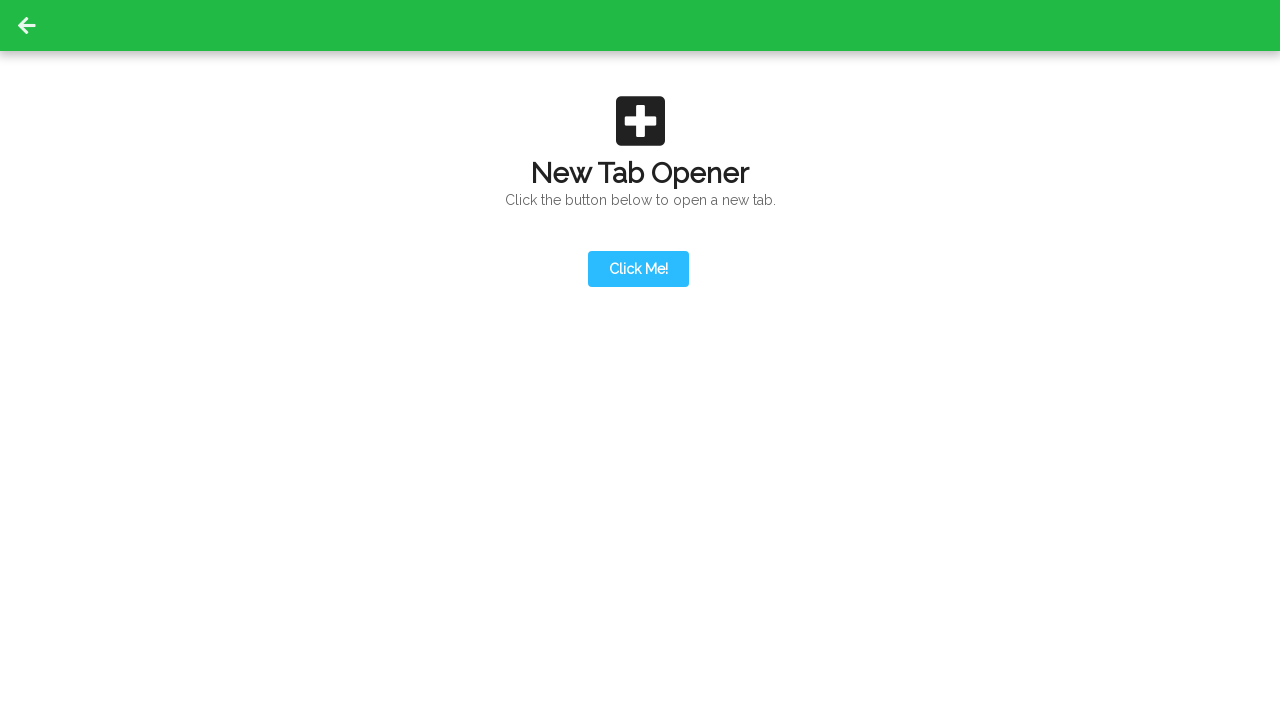

Selected third tab from context pages
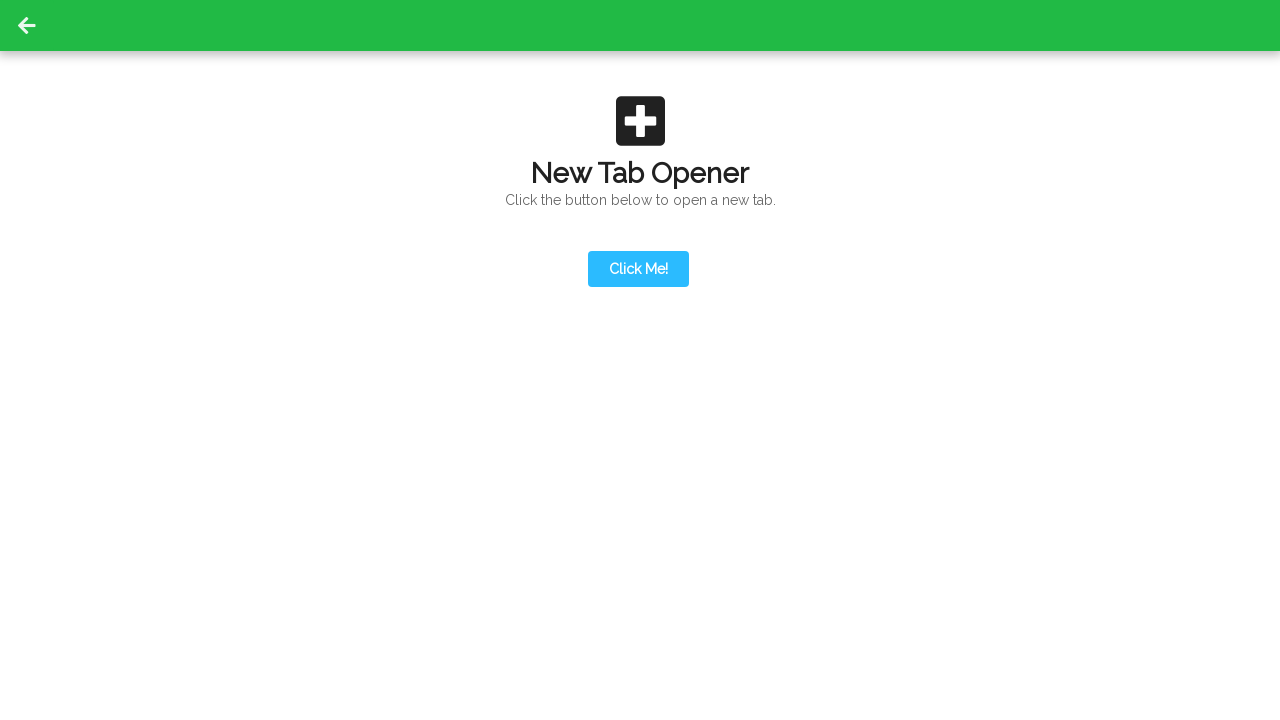

Brought third tab to front
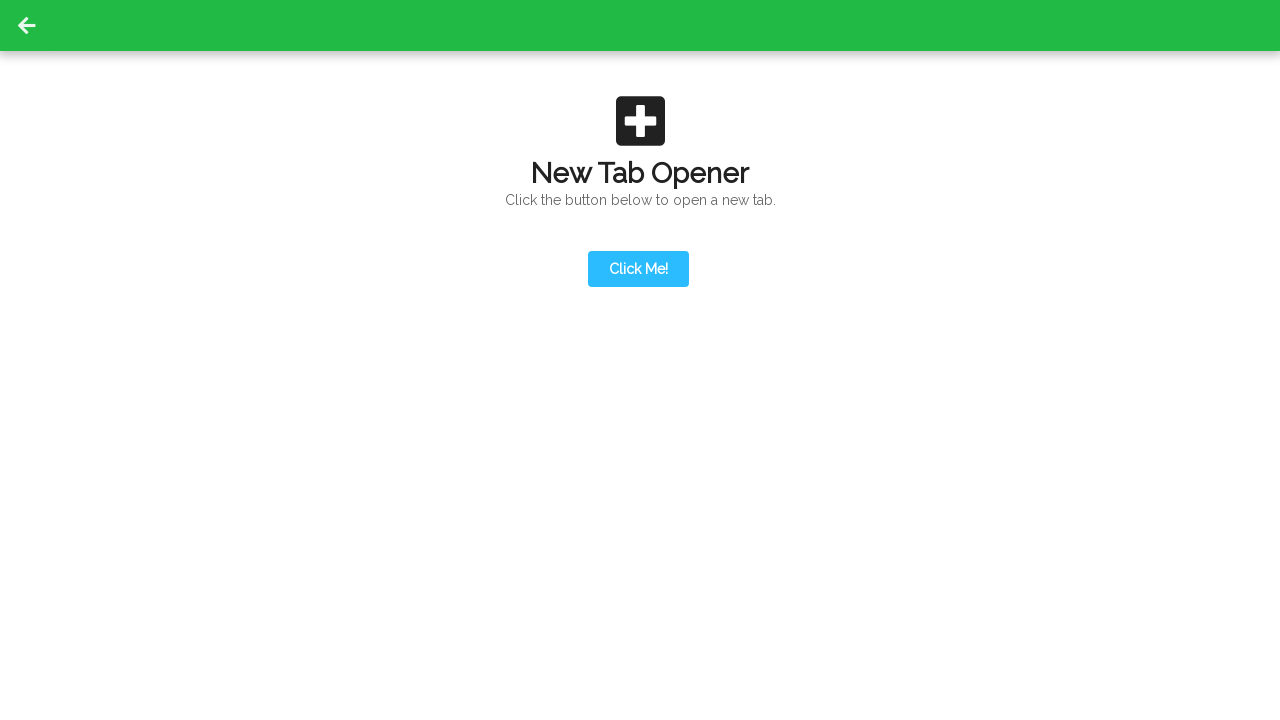

Waited for third tab to fully load
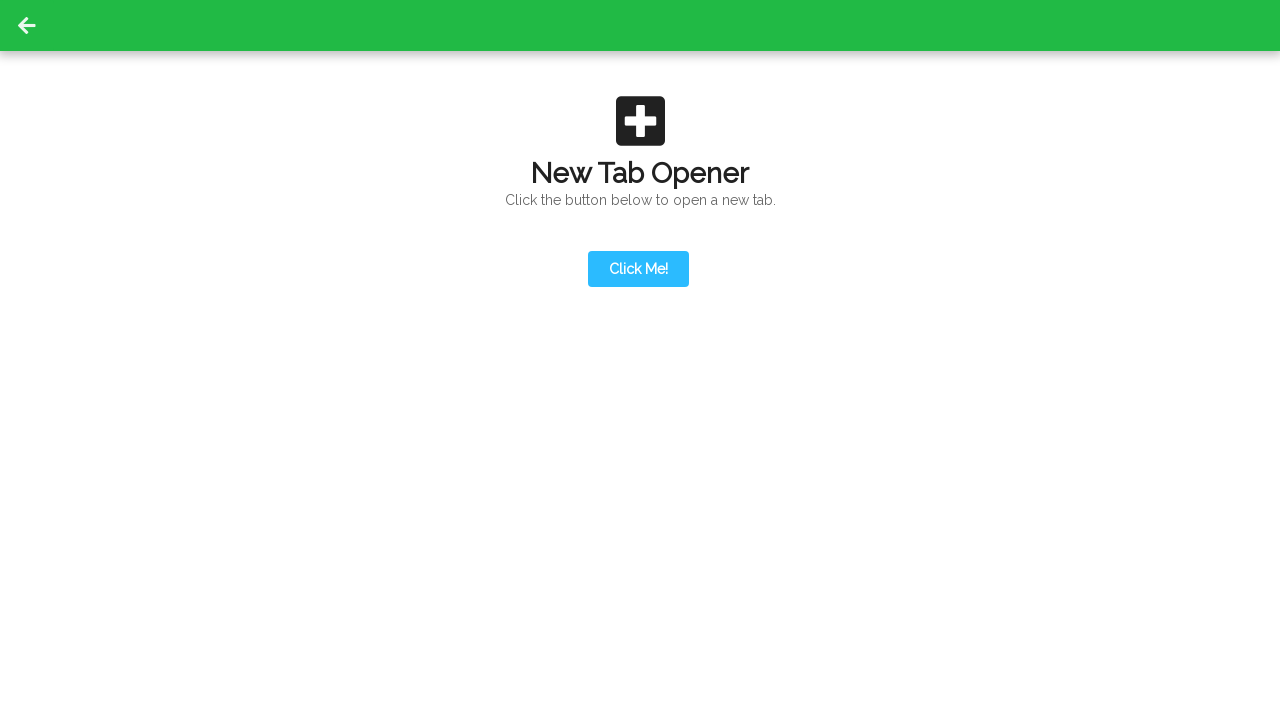

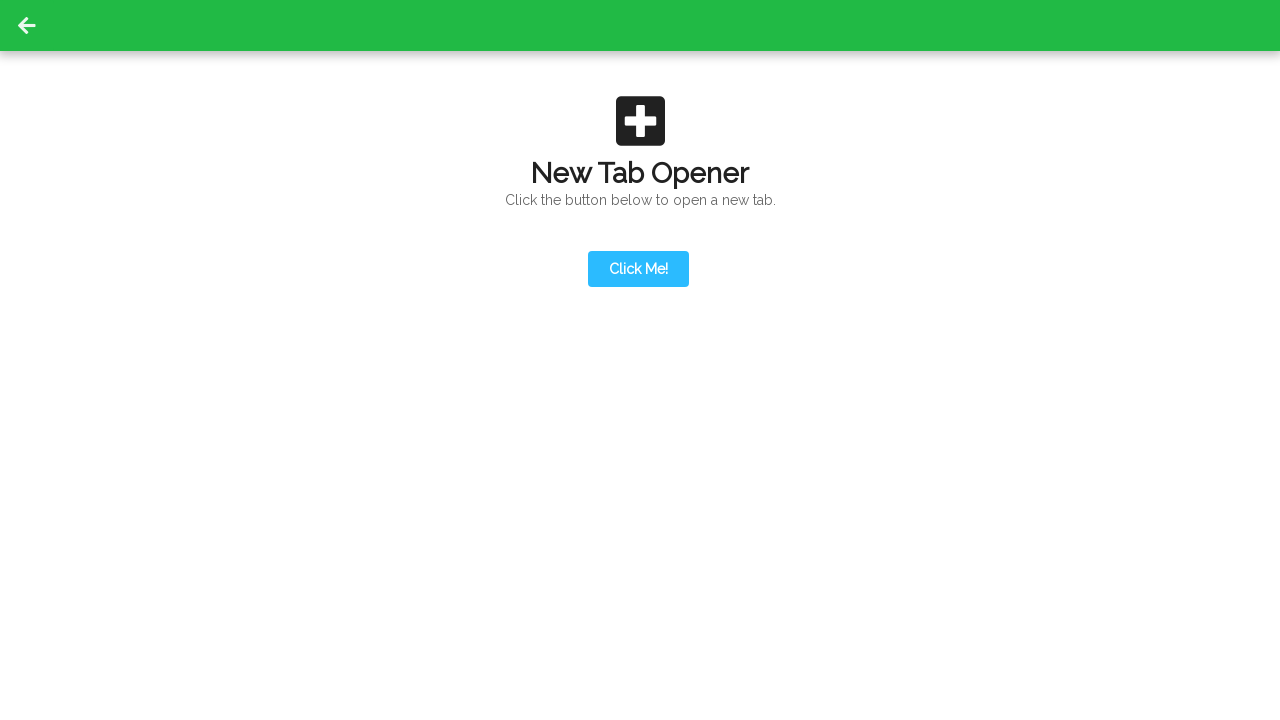